Navigates to the calculator.net percent calculator page and waits for it to load. This is a minimal test that only verifies the page can be accessed.

Starting URL: https://www.calculator.net/percent-calculator.html

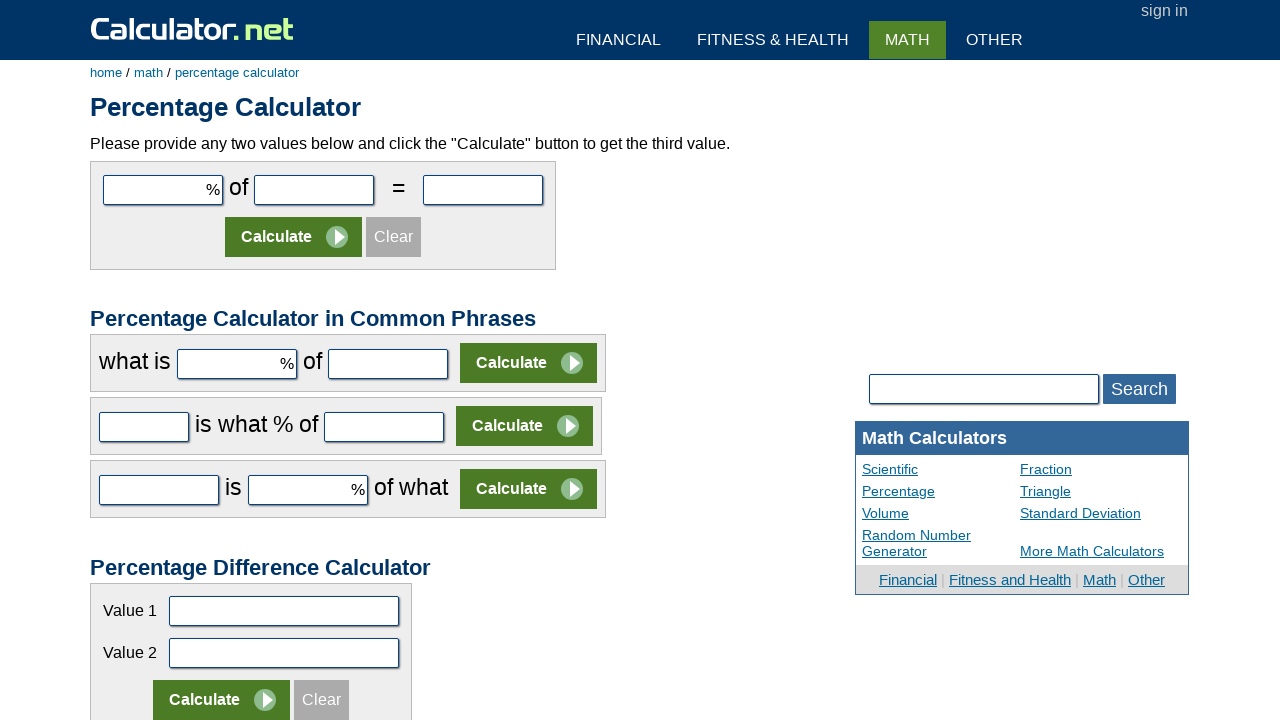

Waited for percent calculator page to load and calculator element to be present
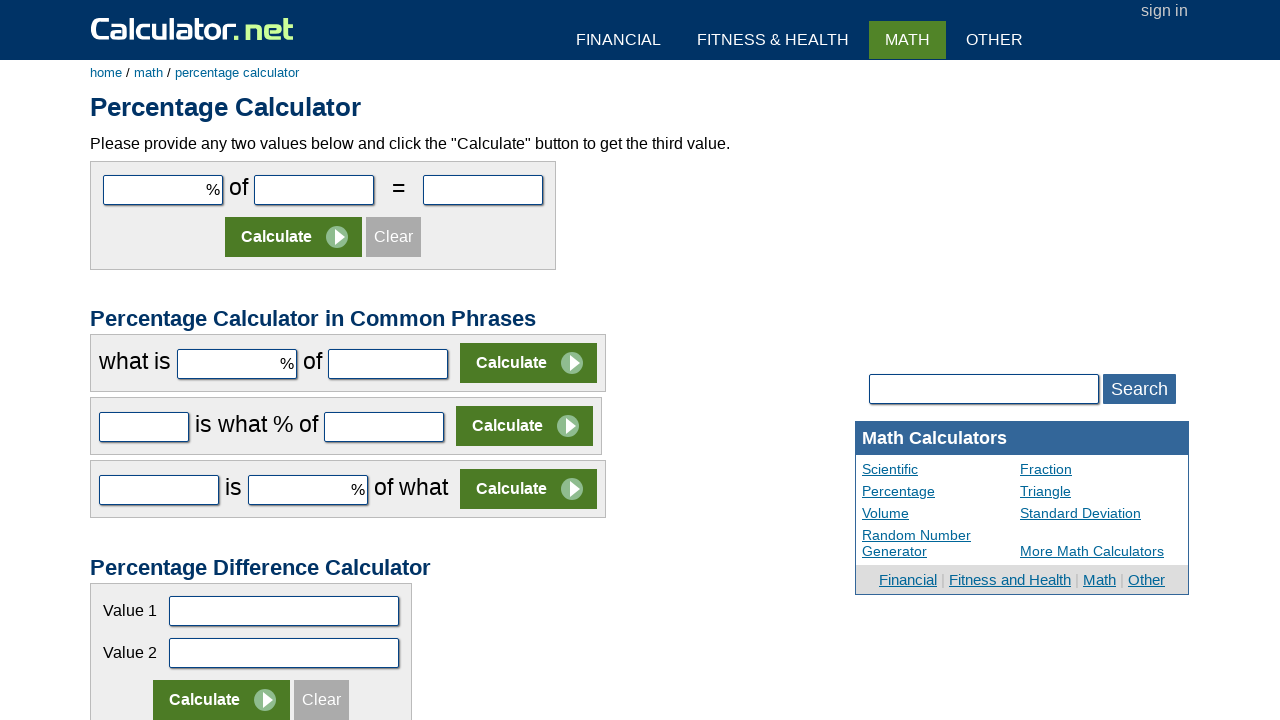

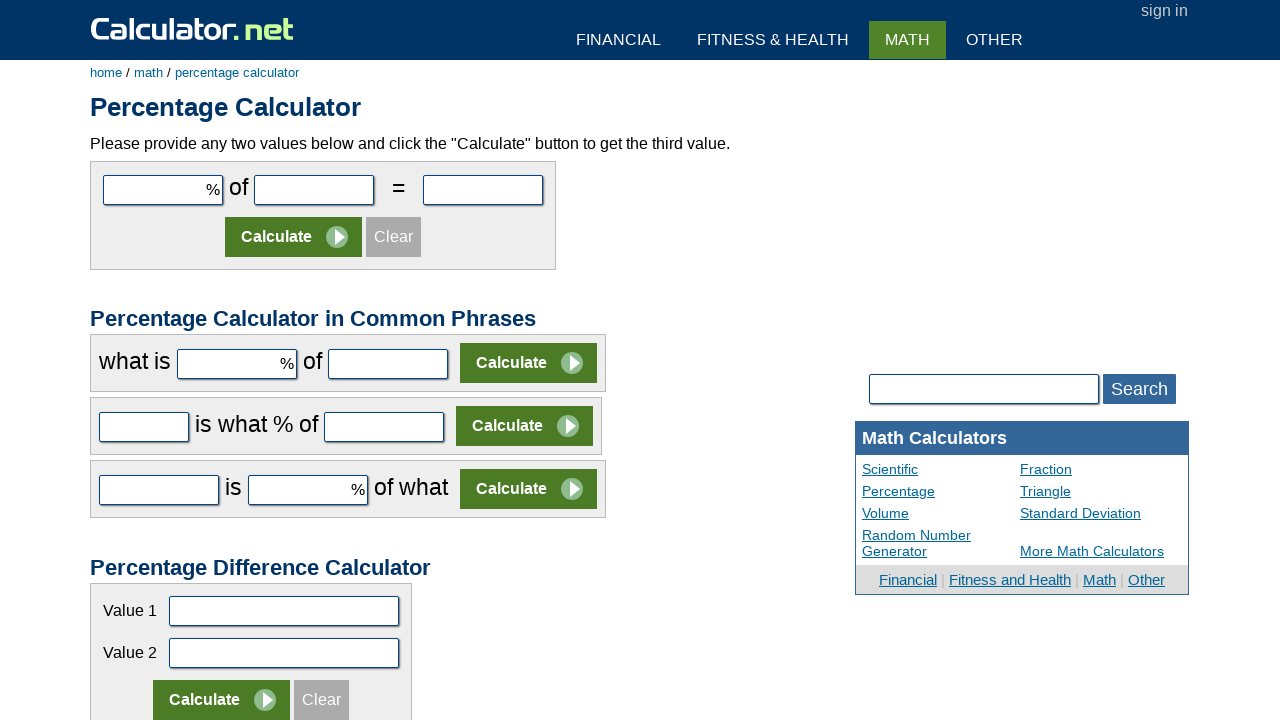